Tests web table interaction by clicking on the "Due" column header twice to sort the table

Starting URL: https://the-internet.herokuapp.com/tables

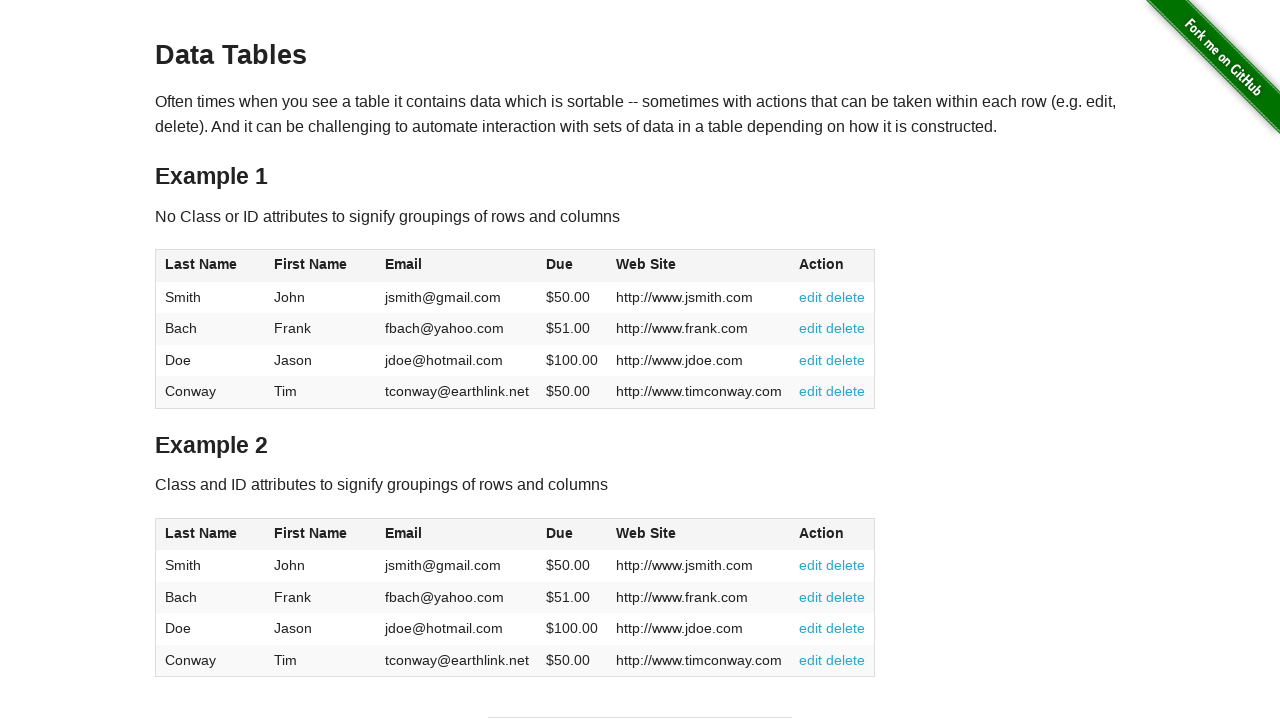

Waited for table with id 'table1' to load
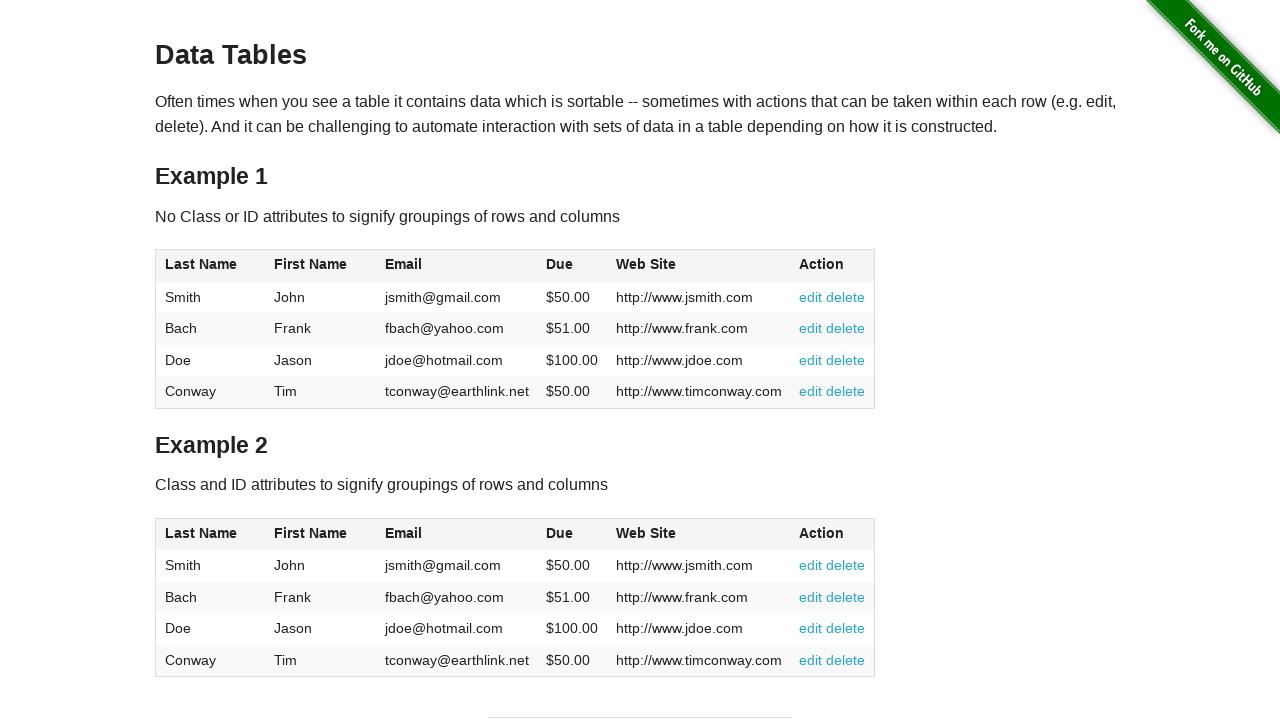

Located the 'Due' column header in the table
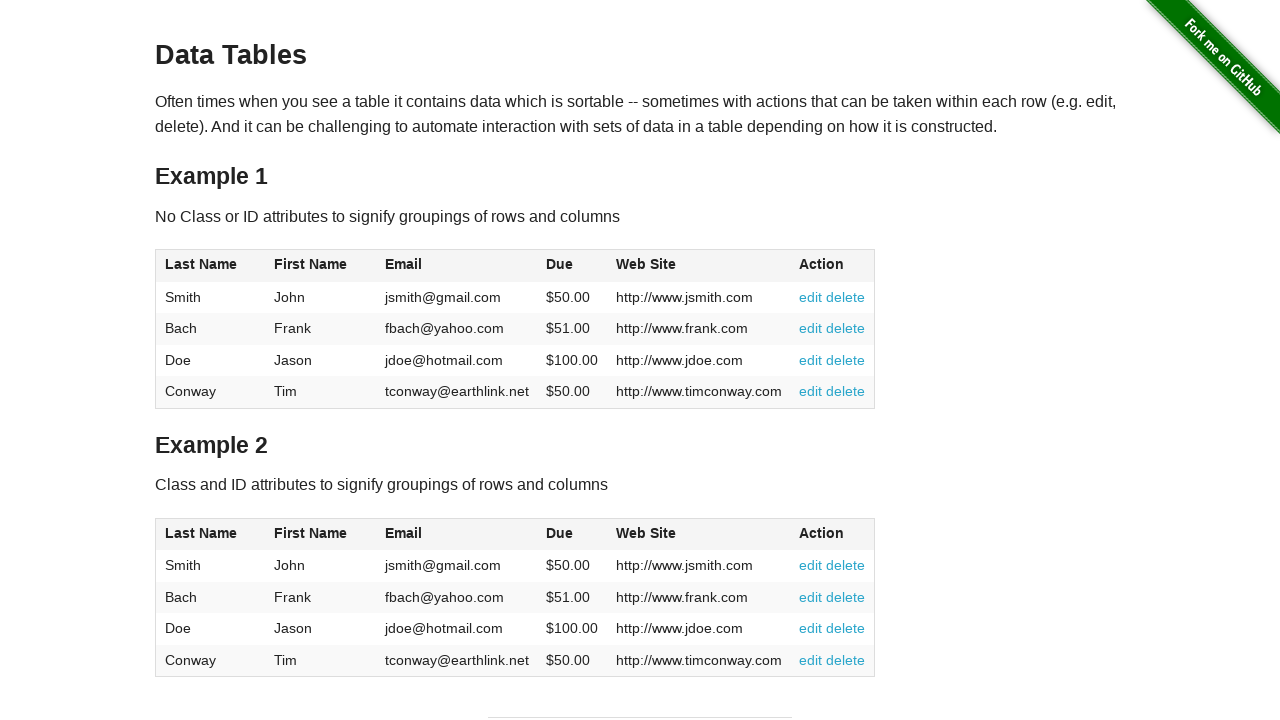

Clicked on 'Due' column header to sort table at (560, 264) on xpath=//table[@id='table1']//span[contains(text(),'Due')]
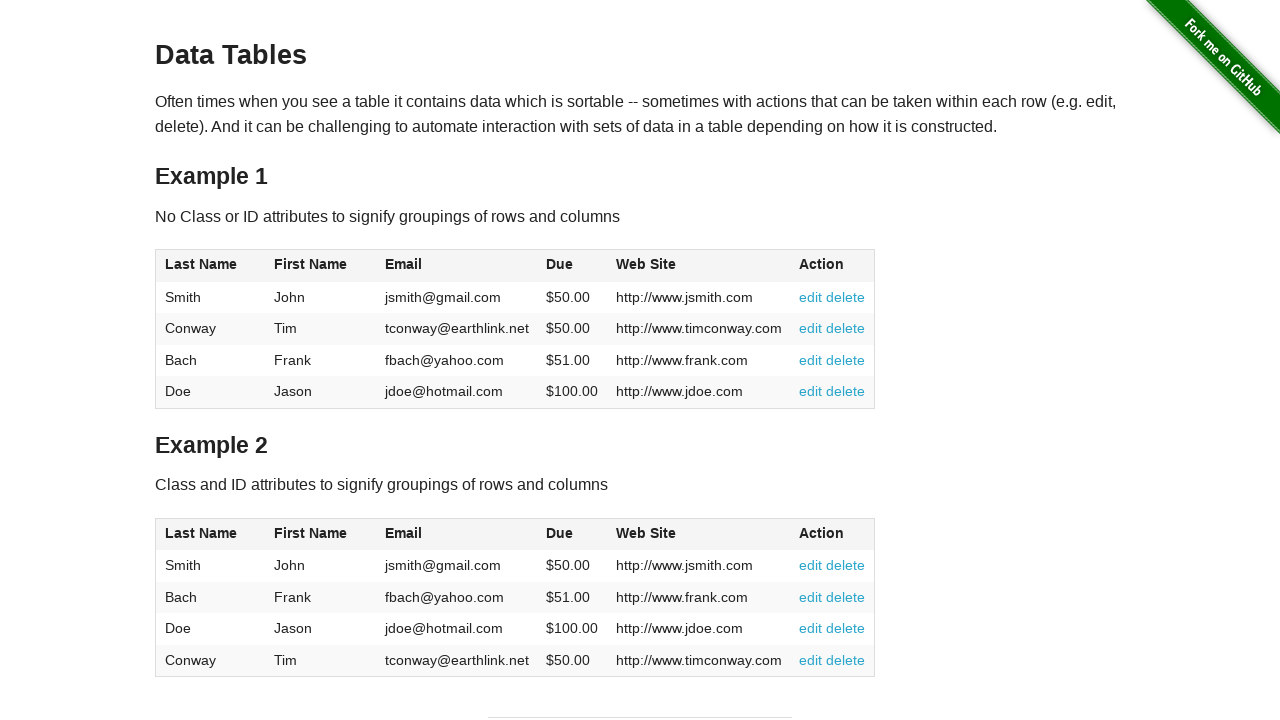

Clicked on 'Due' column header again to reverse sort at (560, 264) on xpath=//table[@id='table1']//span[contains(text(),'Due')]
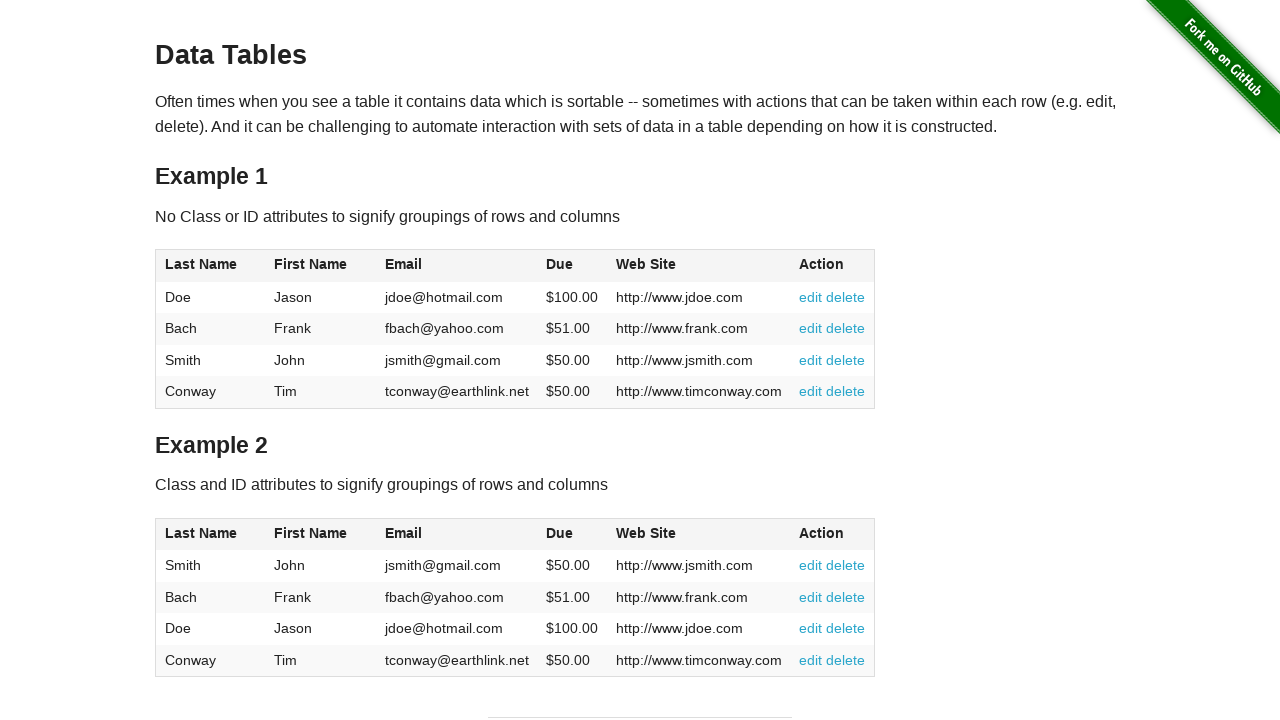

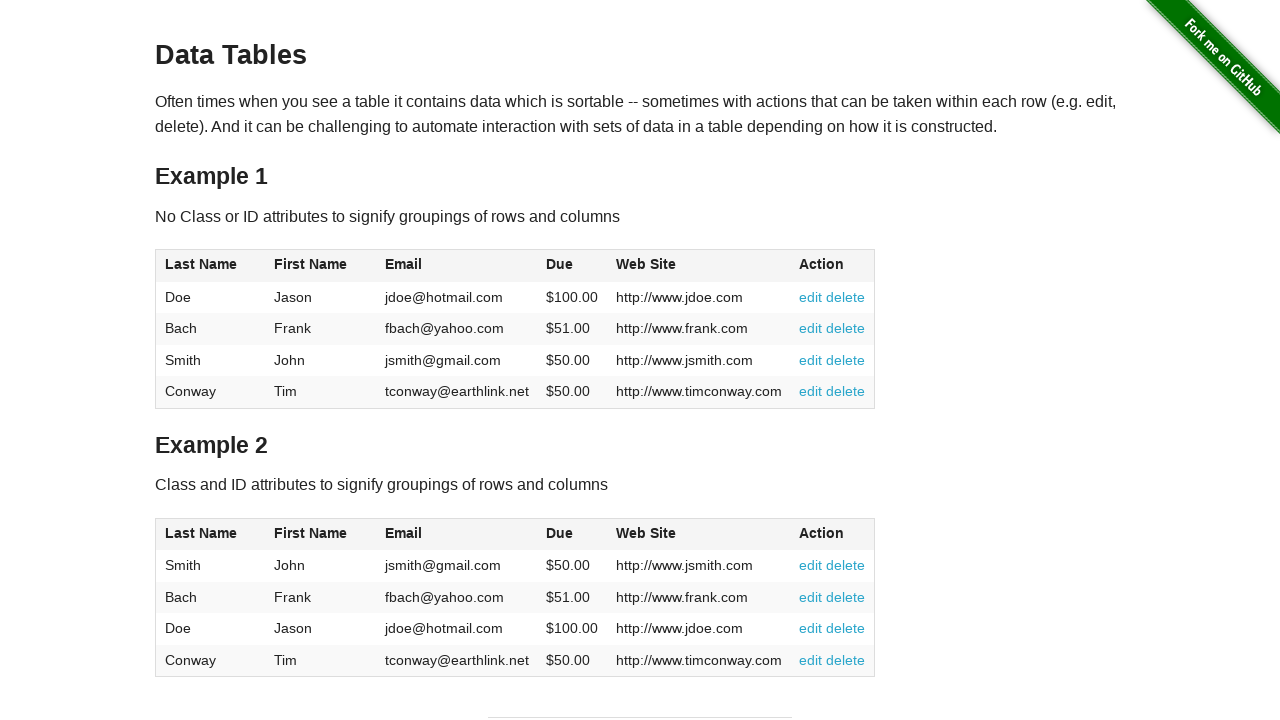